Tests dynamic content loading by clicking a start button and verifying that "Hello World!" text appears after the loading completes (with longer timeout).

Starting URL: https://automationfc.github.io/dynamic-loading/

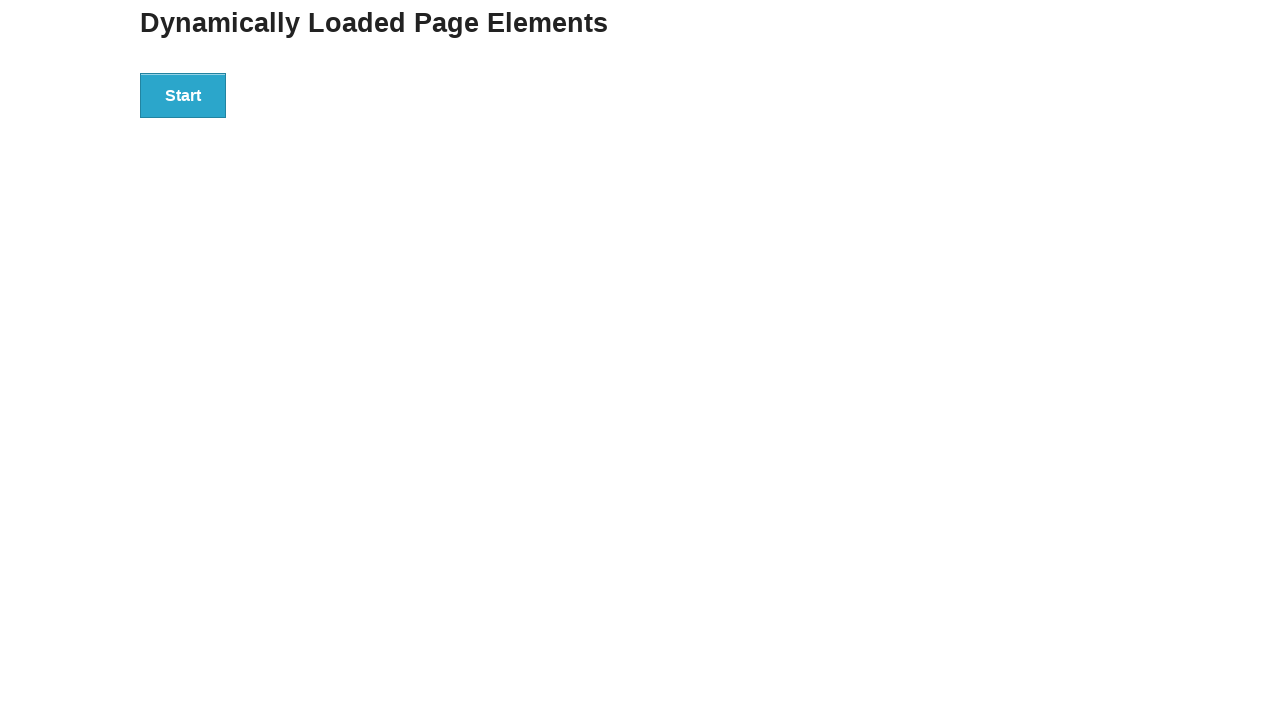

Clicked the start button to trigger dynamic loading at (183, 95) on div#start > button
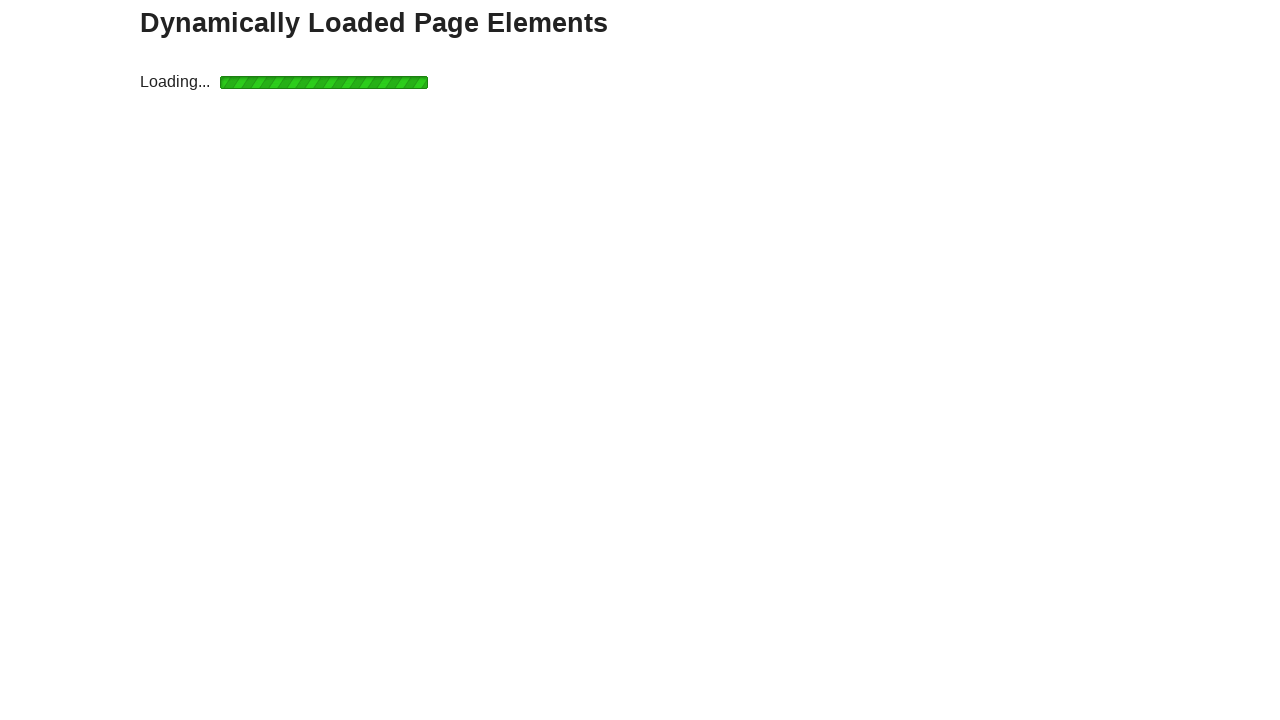

Waited for finish text to appear after loading completes
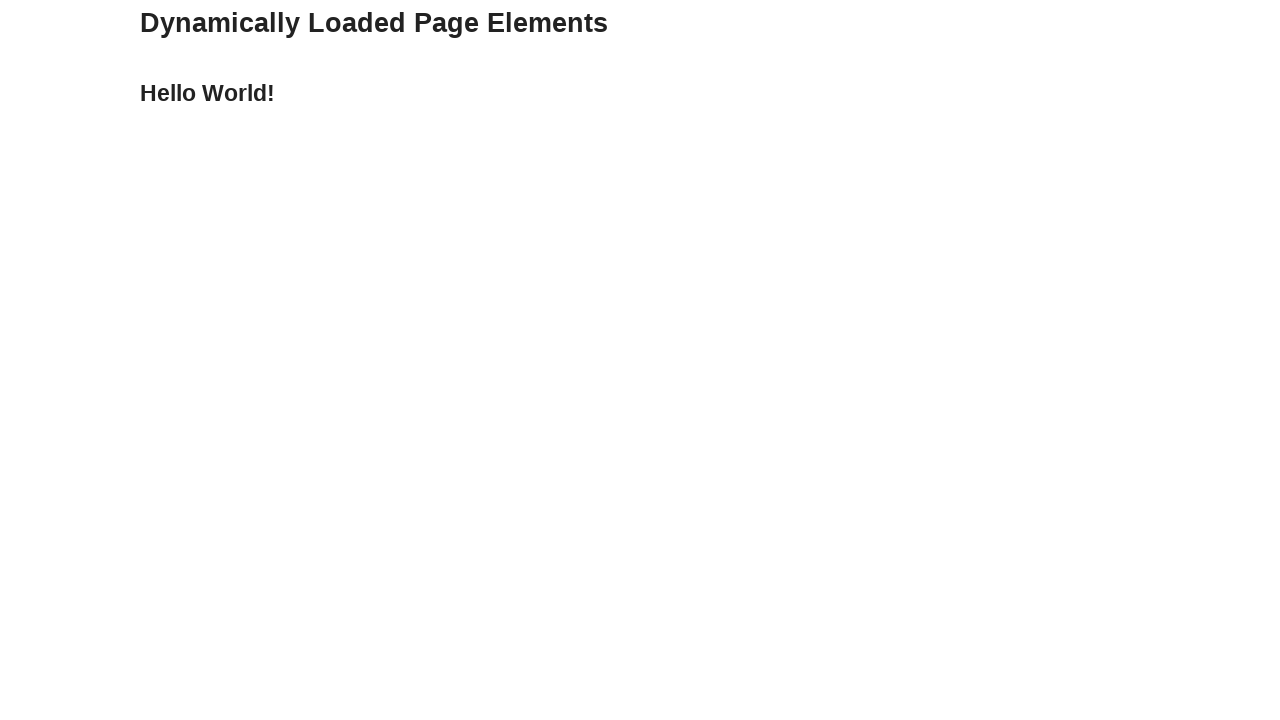

Retrieved finish text content: 'Hello World!'
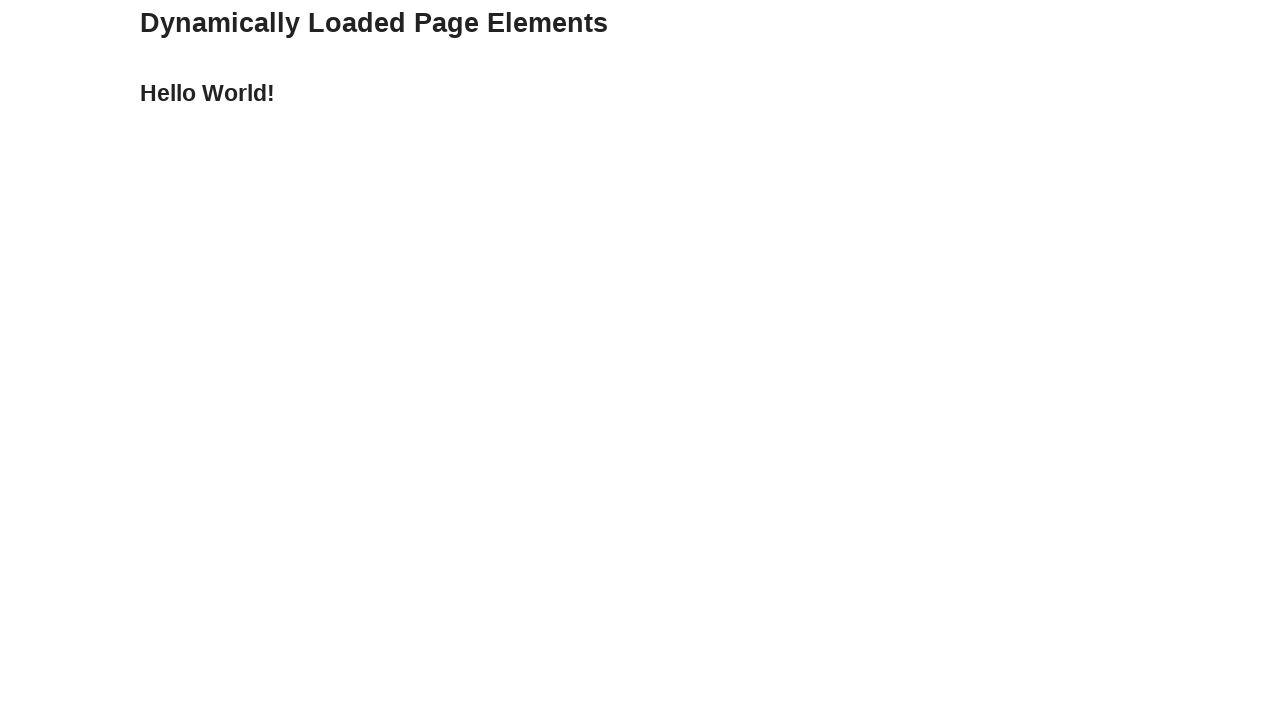

Verified that finish text equals 'Hello World!'
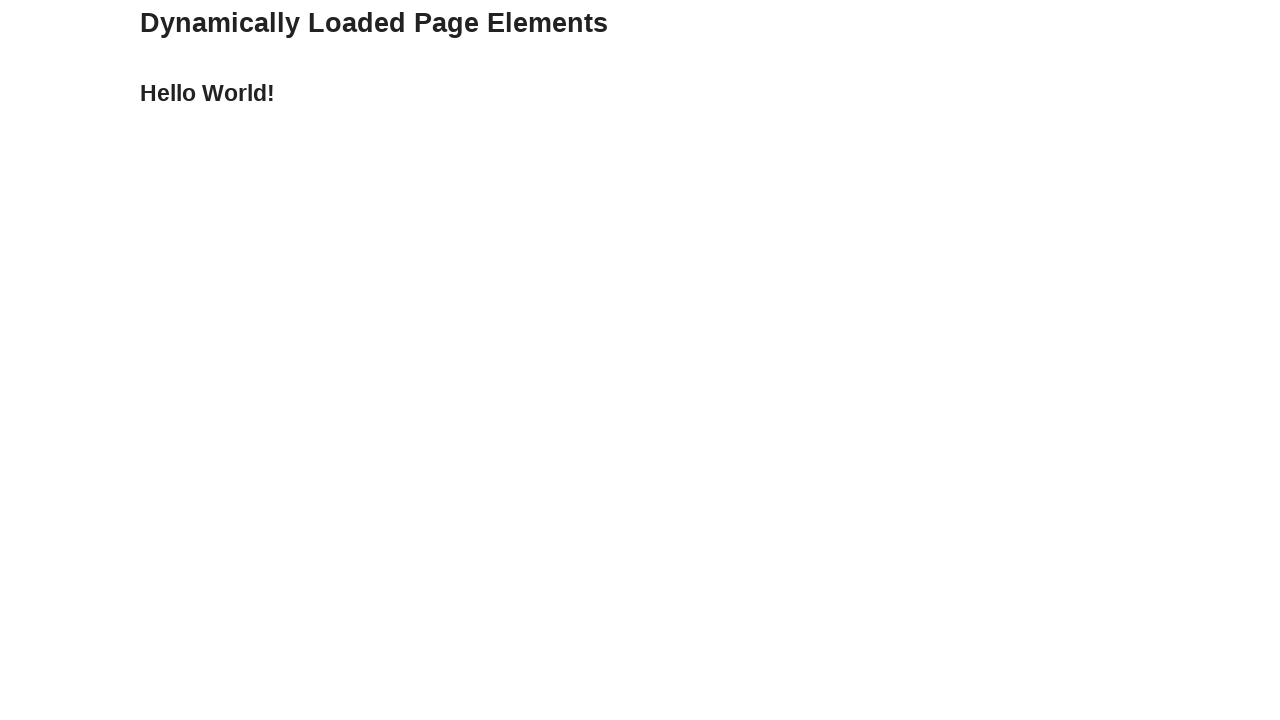

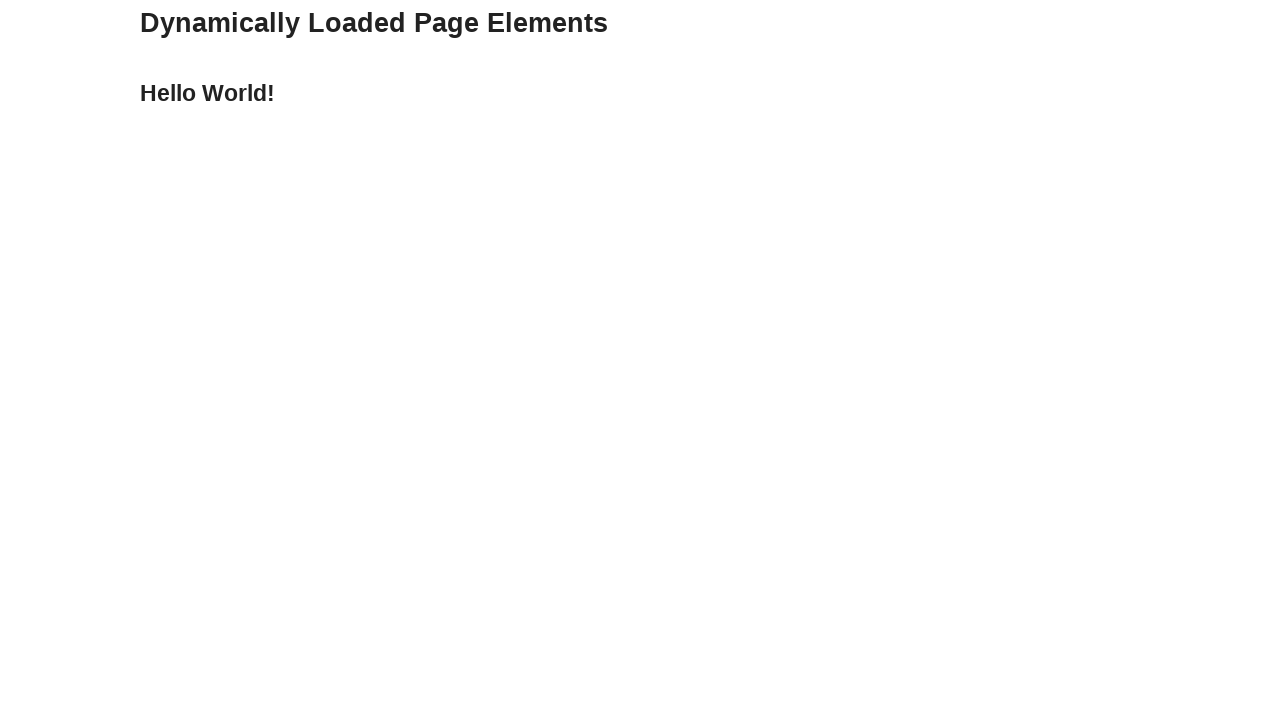